Tests a basic calculator web application by entering two numbers, selecting an arithmetic operation (like Add), clicking Calculate, and verifying the result.

Starting URL: https://testsheepnz.github.io/BasicCalculator.html

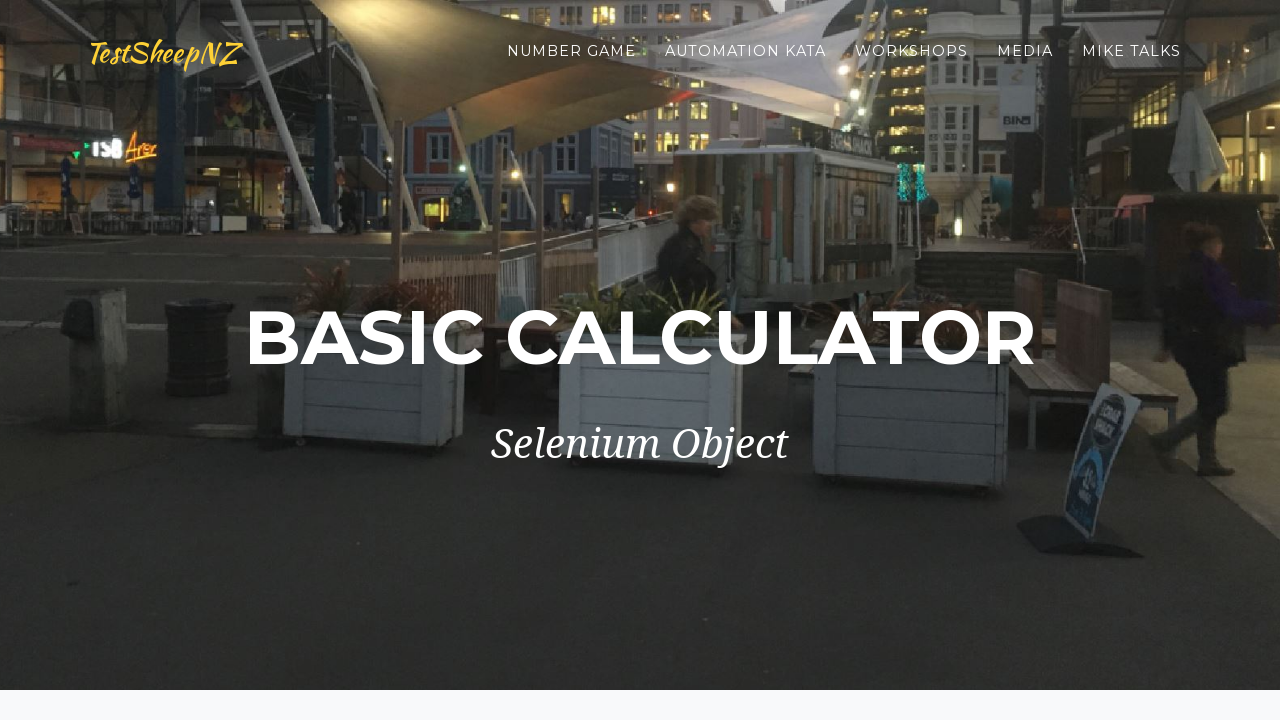

Cleared the first number field on #number1Field
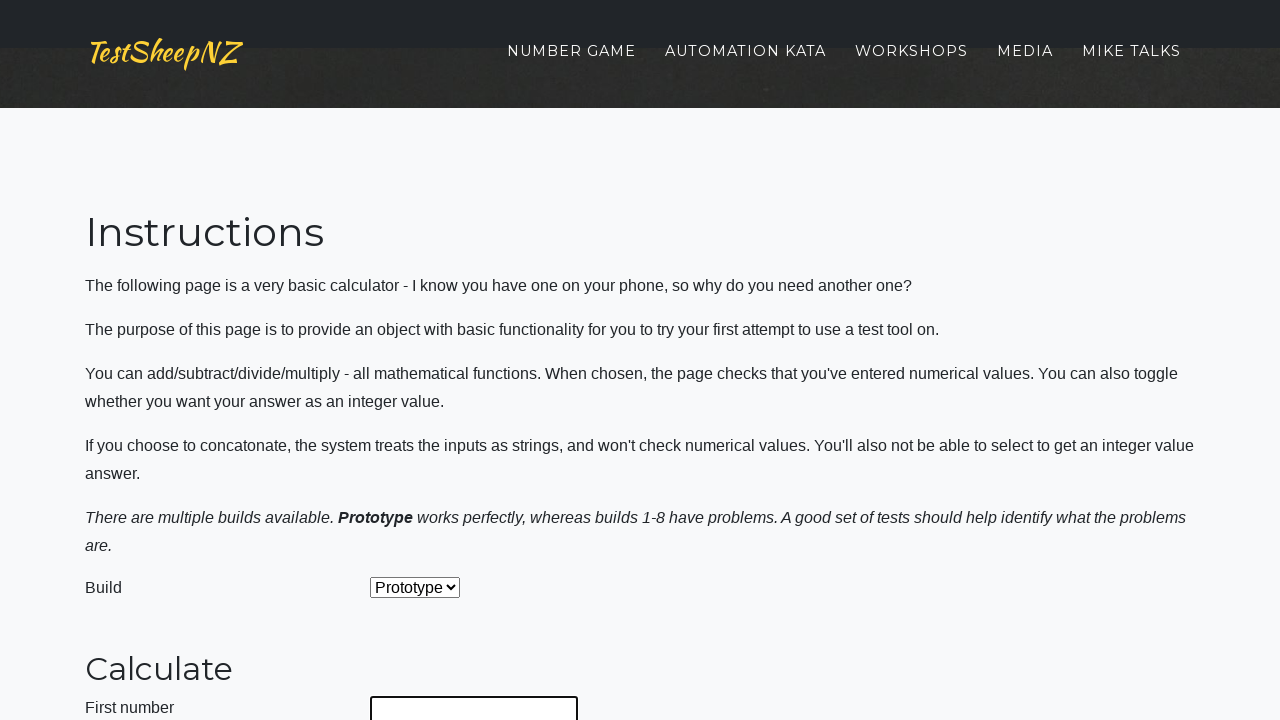

Entered '15' in the first number field on #number1Field
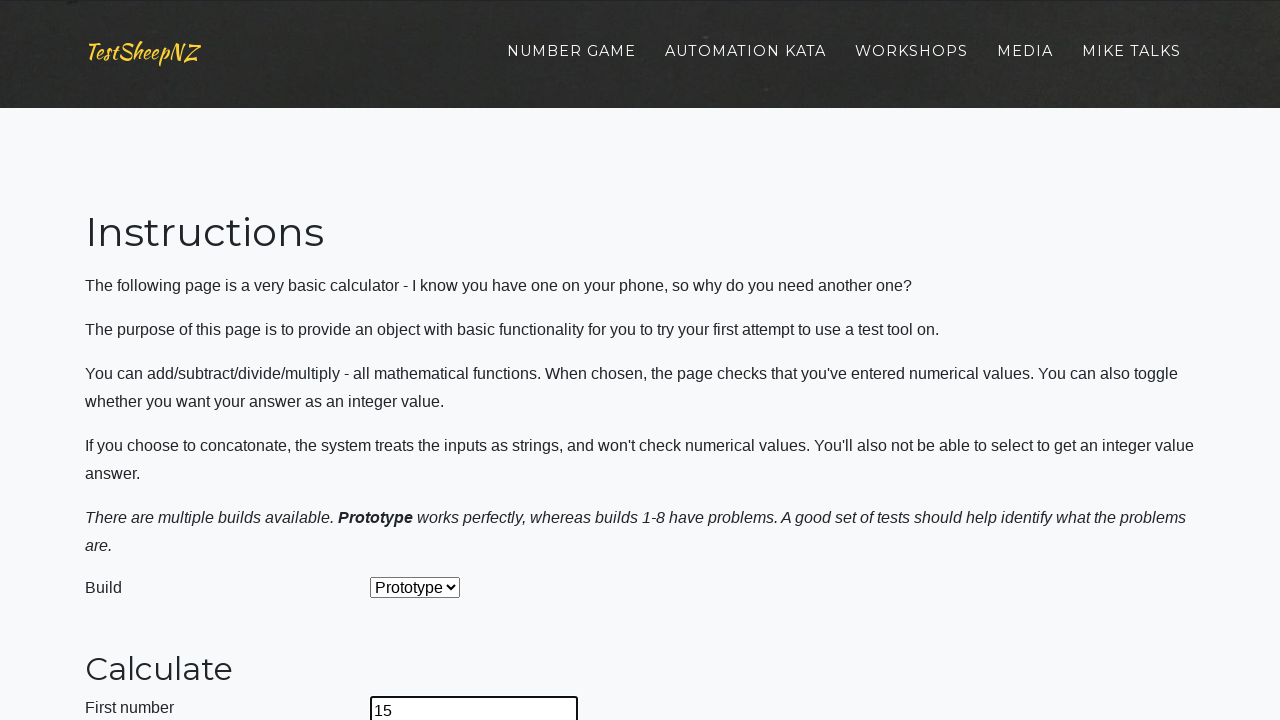

Cleared the second number field on #number2Field
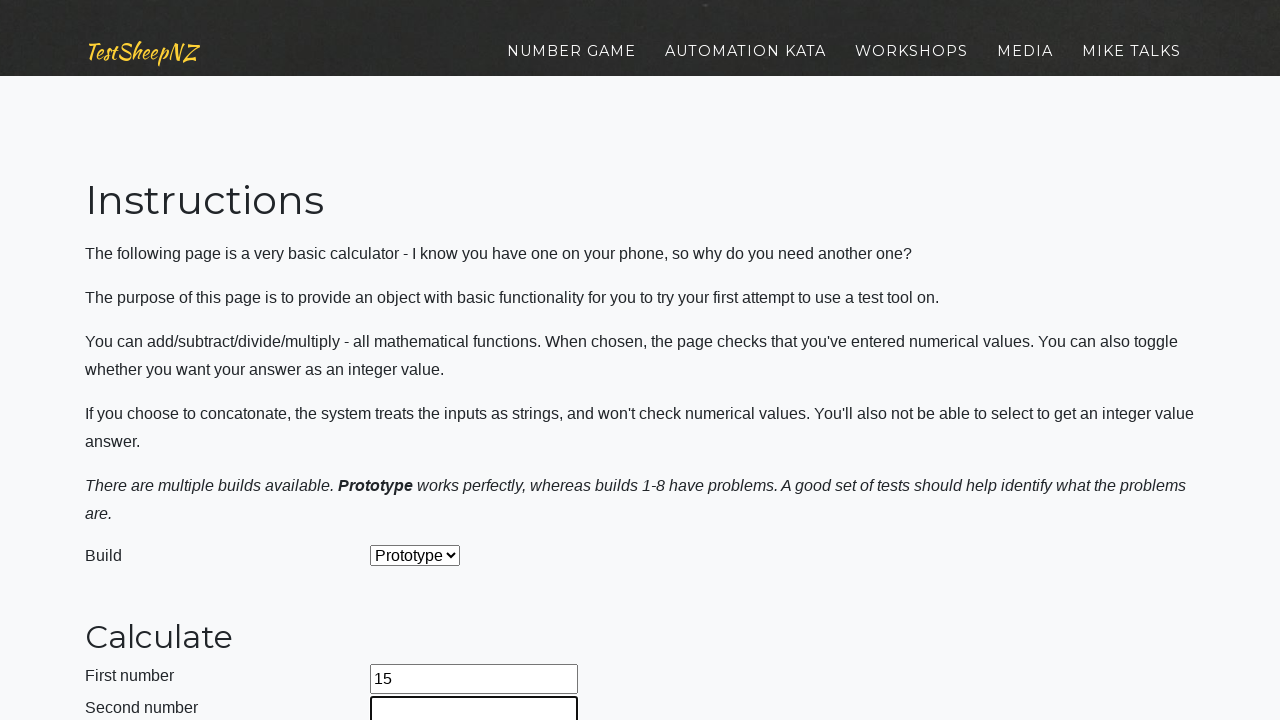

Entered '7' in the second number field on #number2Field
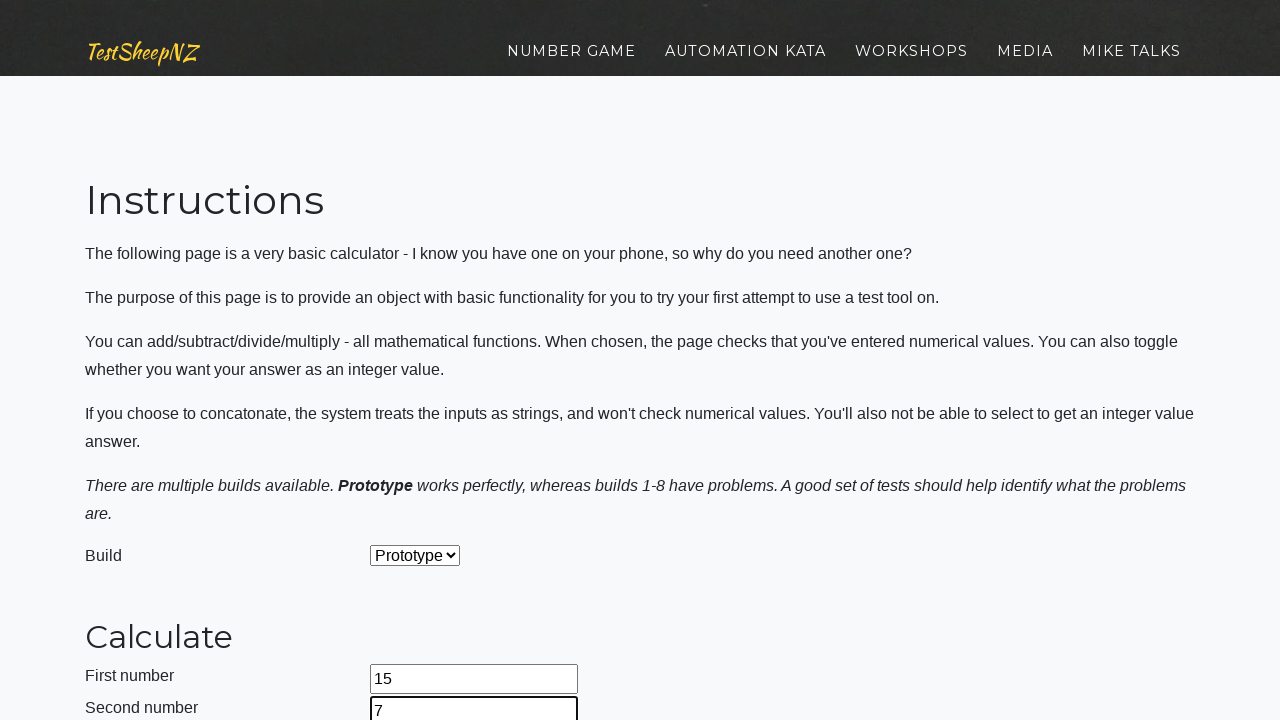

Selected 'Add' operation from the dropdown on #selectOperationDropdown
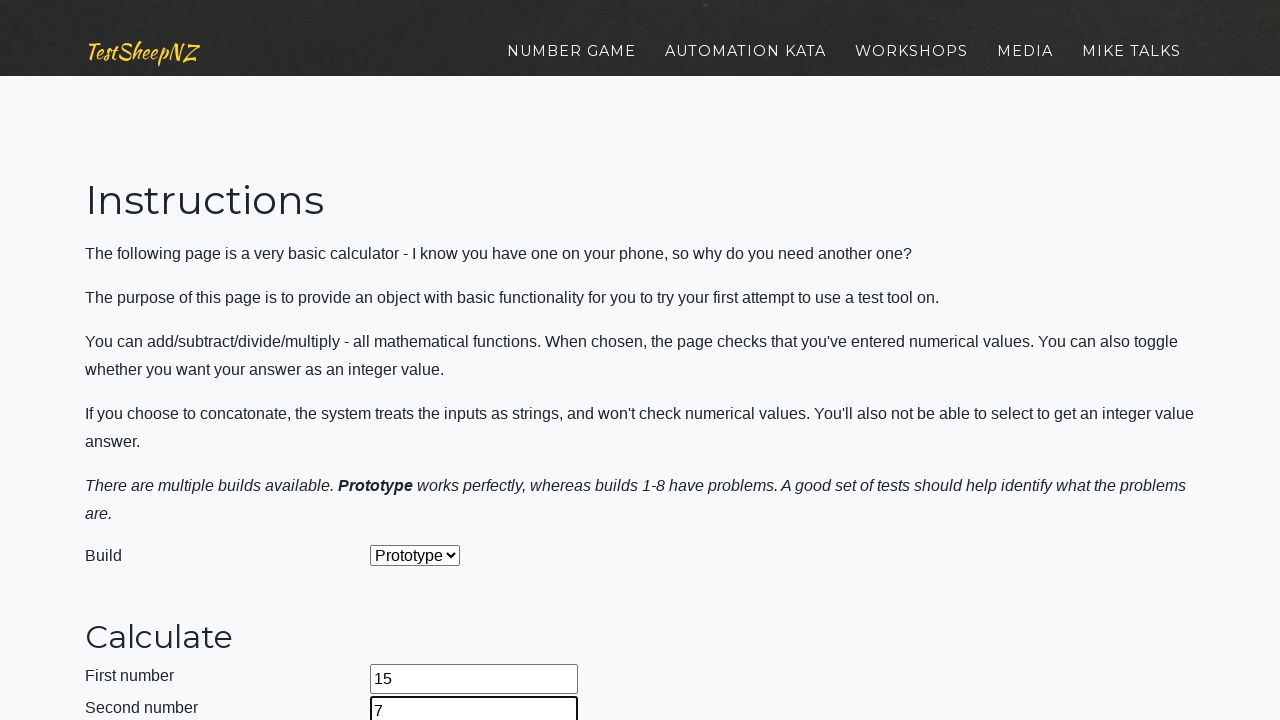

Clicked the Calculate button at (422, 361) on #calculateButton
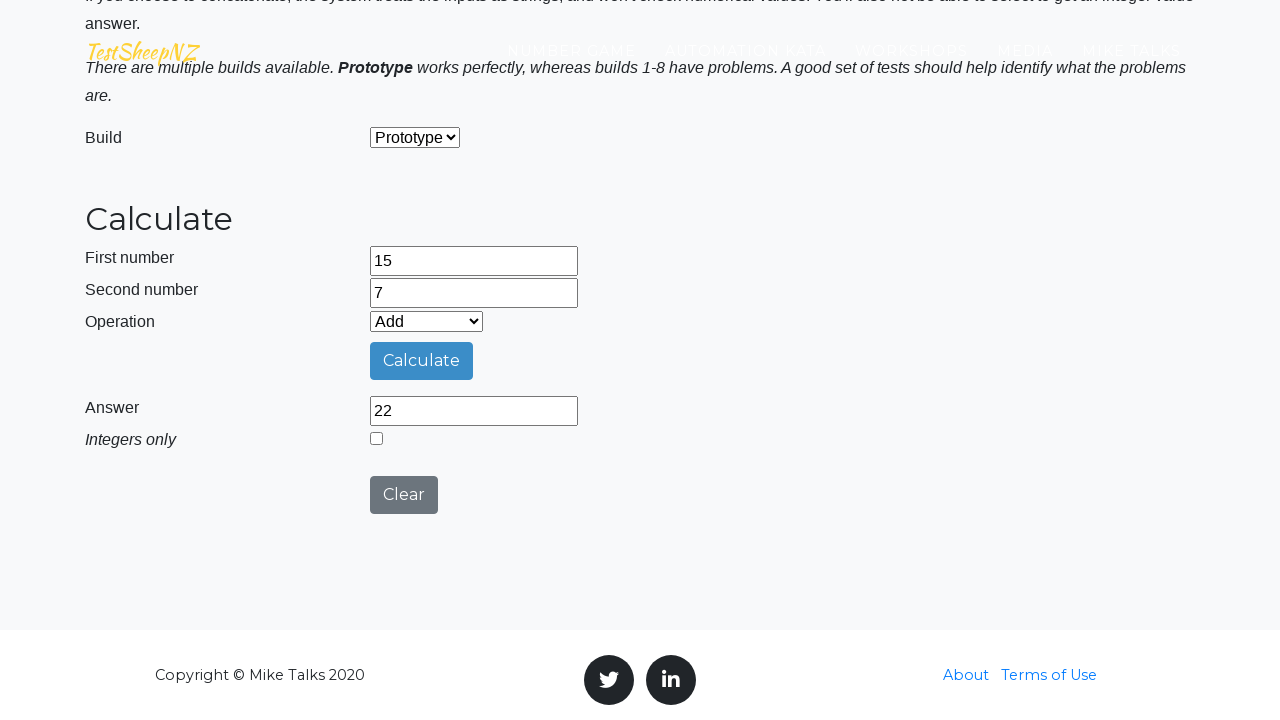

Answer field appeared and calculation result is ready
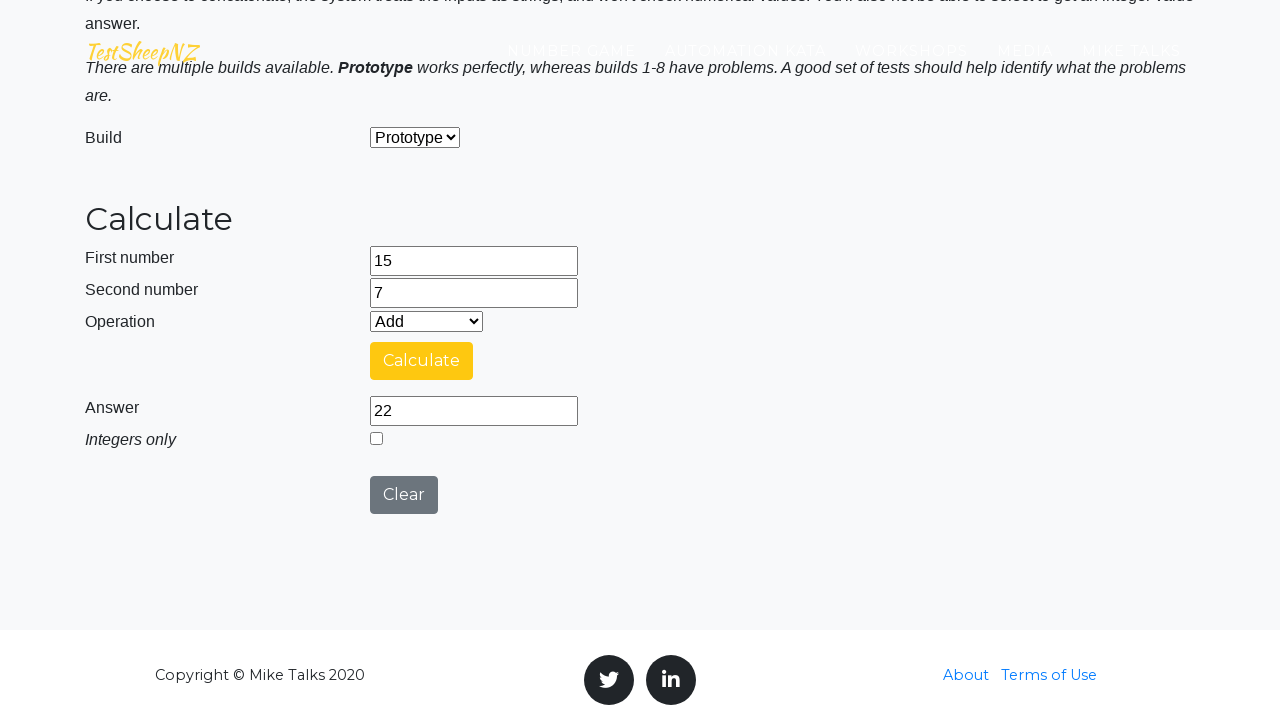

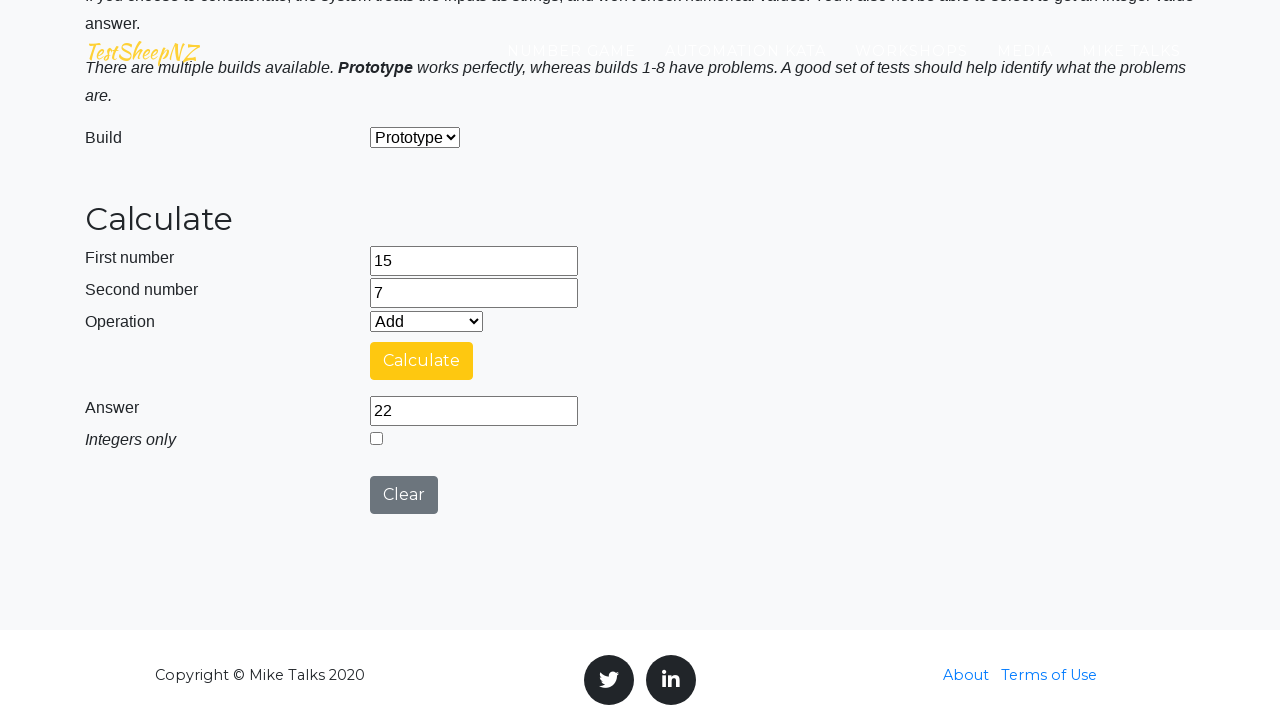